Tests automation practice page features including reading table data, using autocomplete input to select a country from suggestions, scrolling the page, and verifying table structure.

Starting URL: https://rahulshettyacademy.com/AutomationPractice/

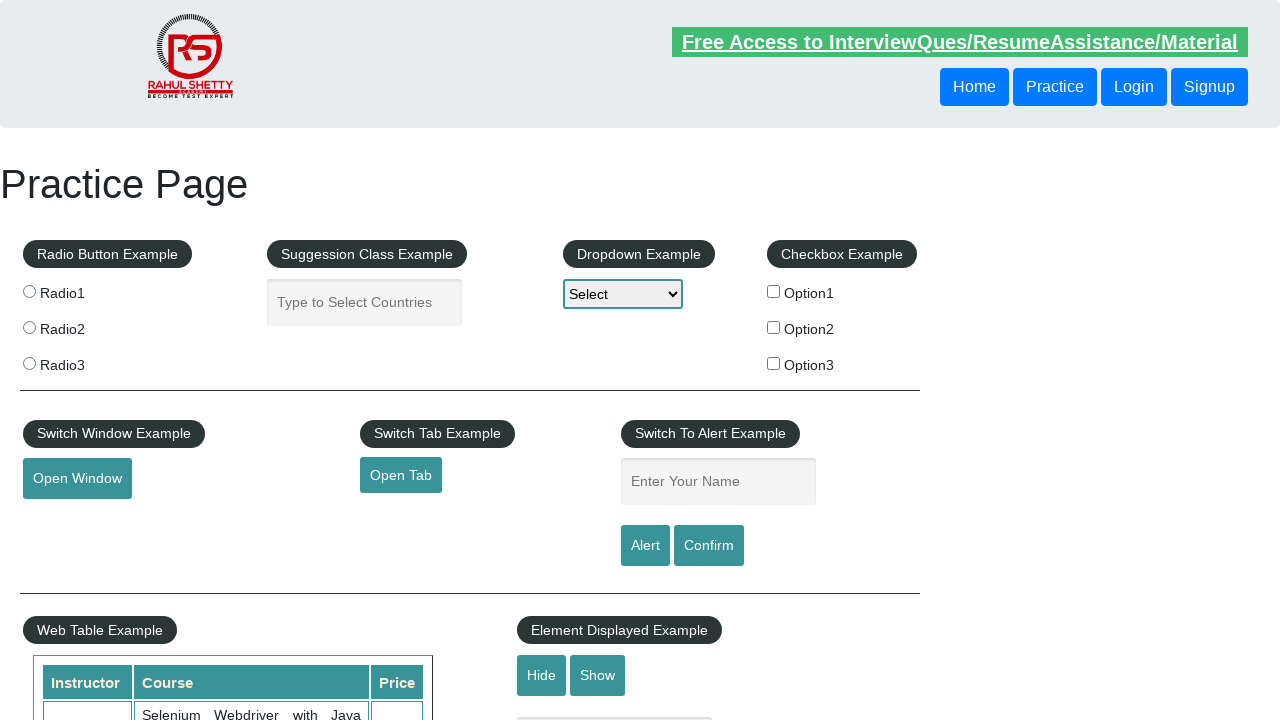

Waited for table to load and verified data is present
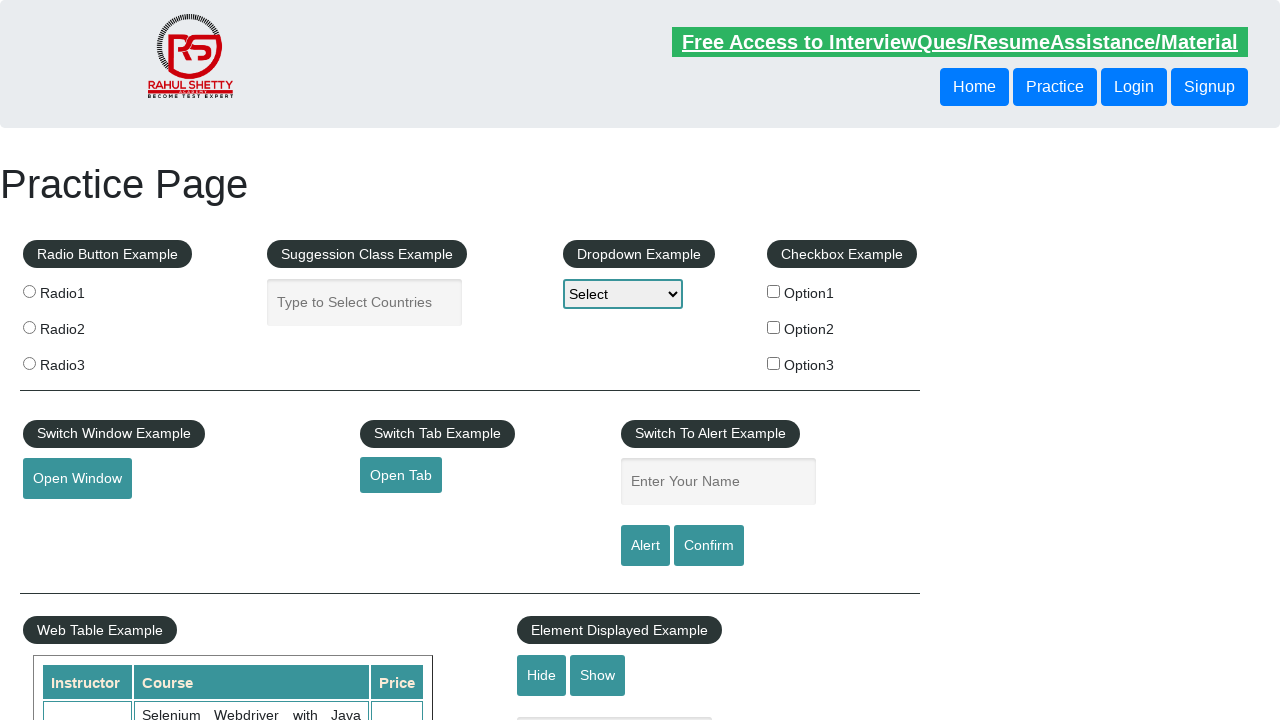

Filled autocomplete field with 'unit' to search for countries on #autocomplete
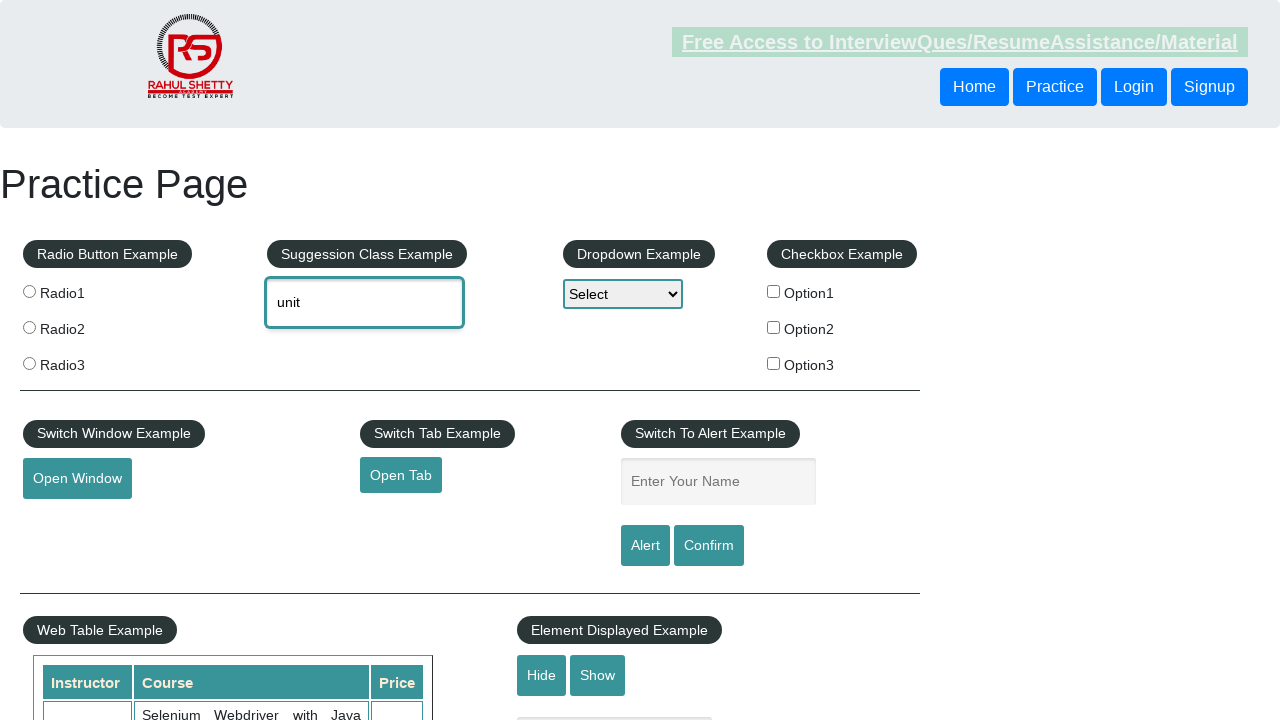

Autocomplete suggestions appeared
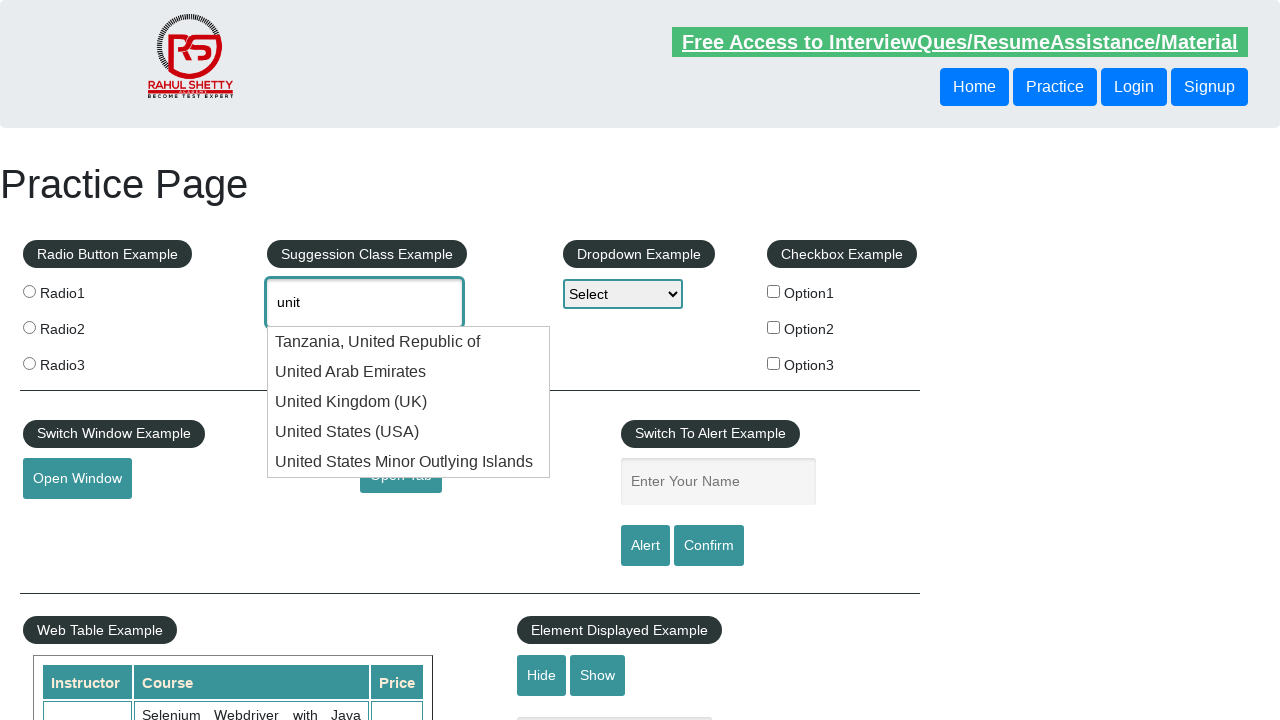

Selected 'United Kingdom (UK)' from autocomplete suggestions at (409, 402) on #ui-id-1 li:has-text('United Kingdom (UK)')
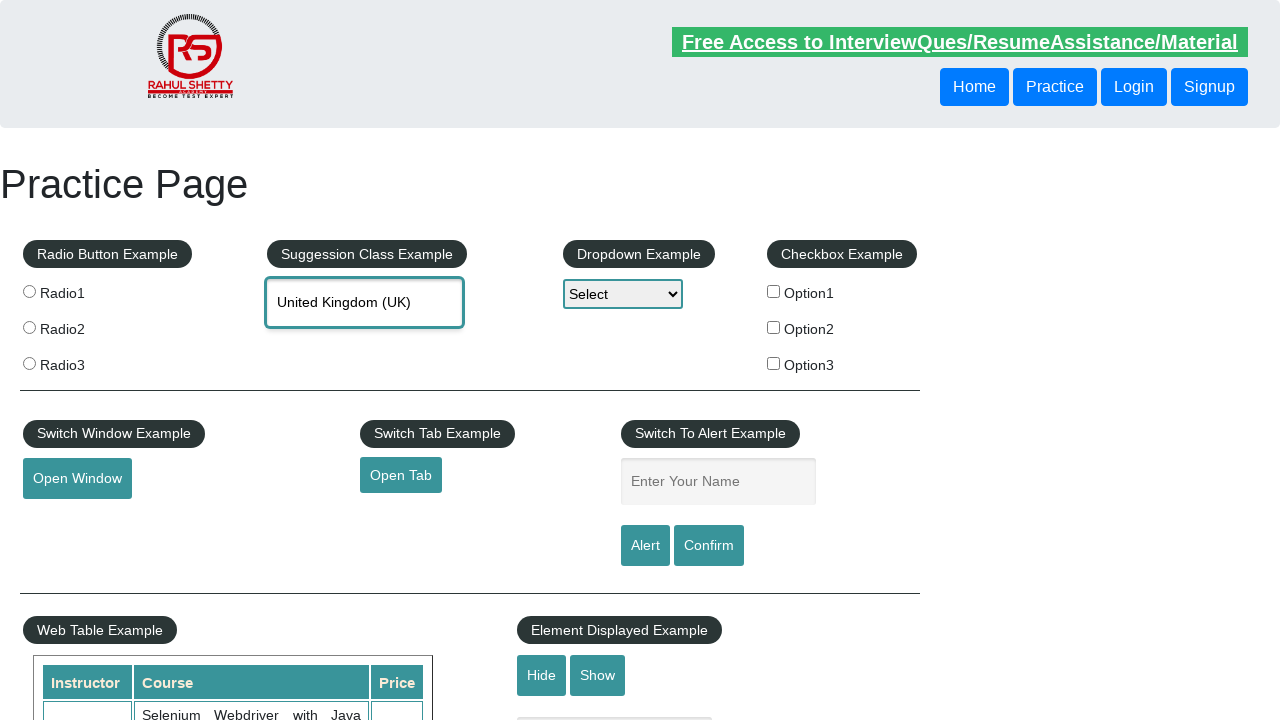

Scrolled page down by 500 pixels
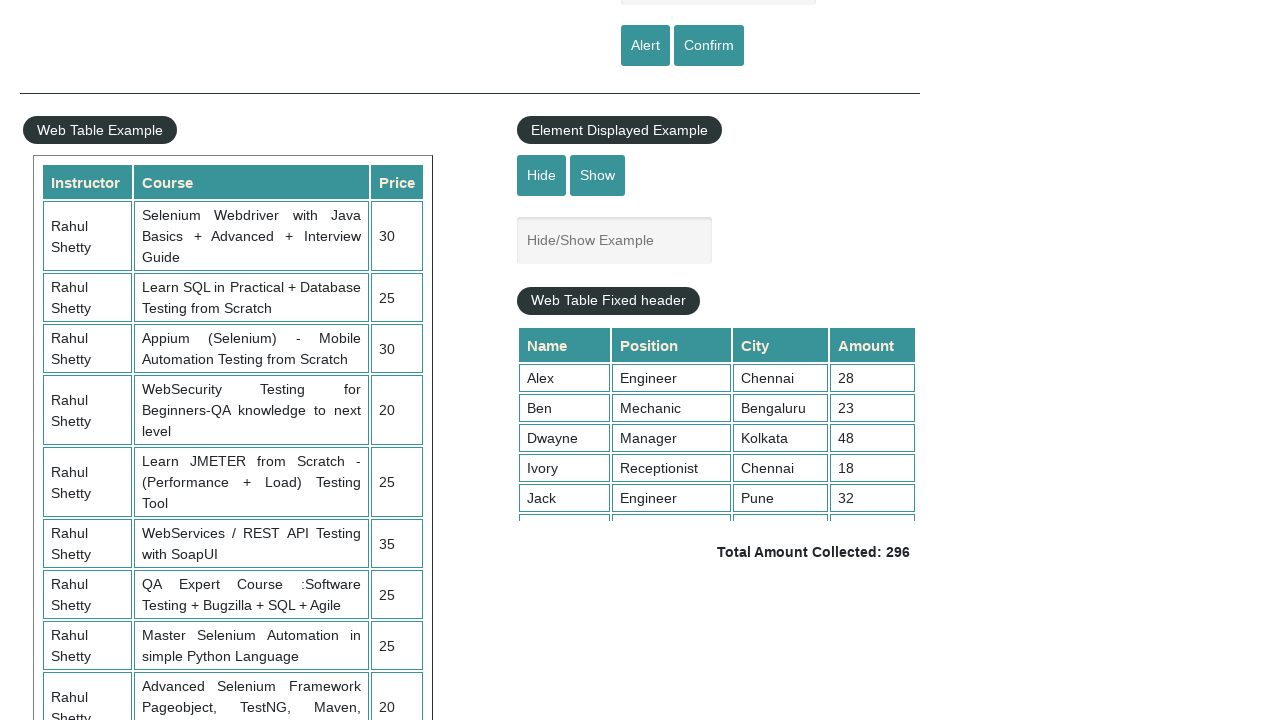

Verified table rows are visible after scrolling
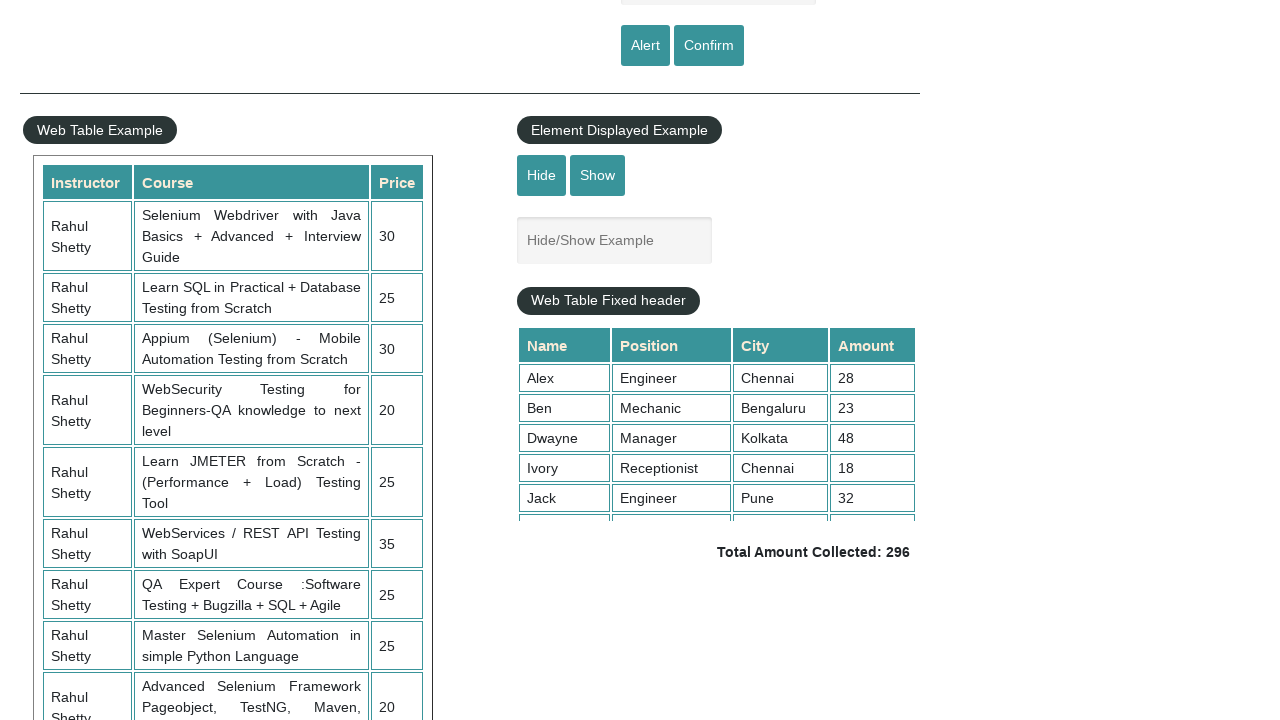

Verified table header row with columns is present
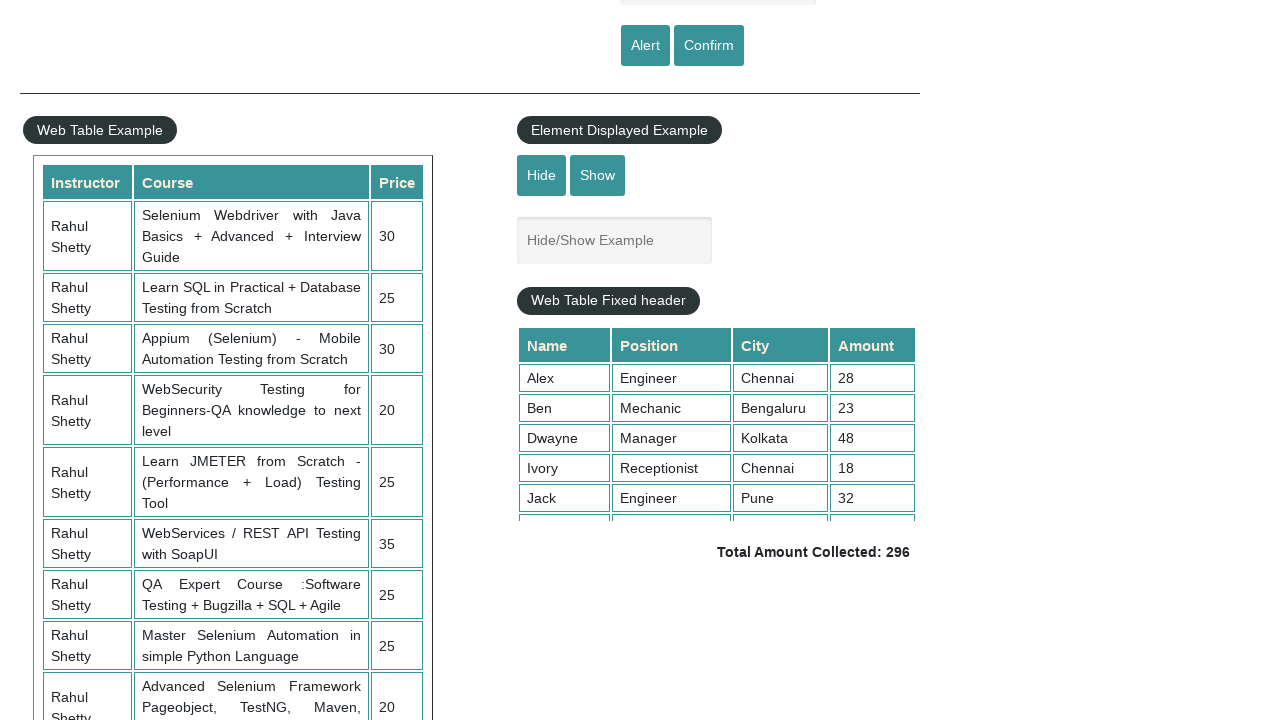

Verified third row of table is visible and accessible
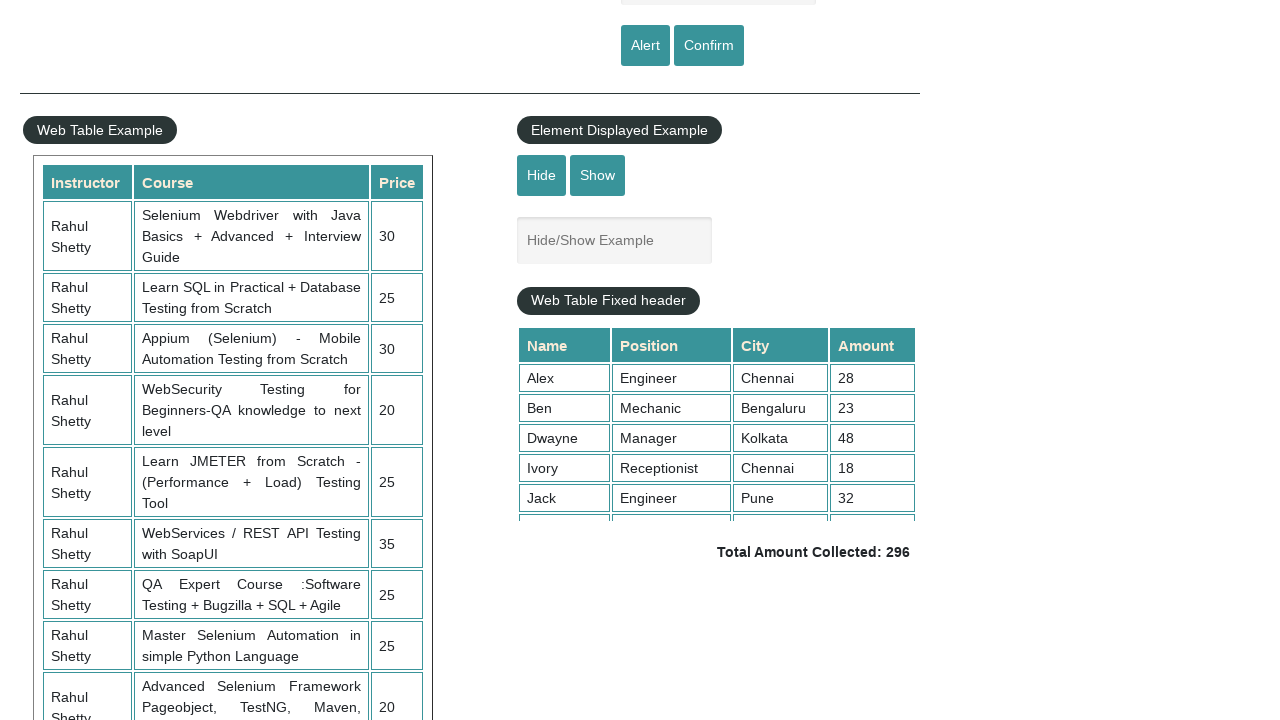

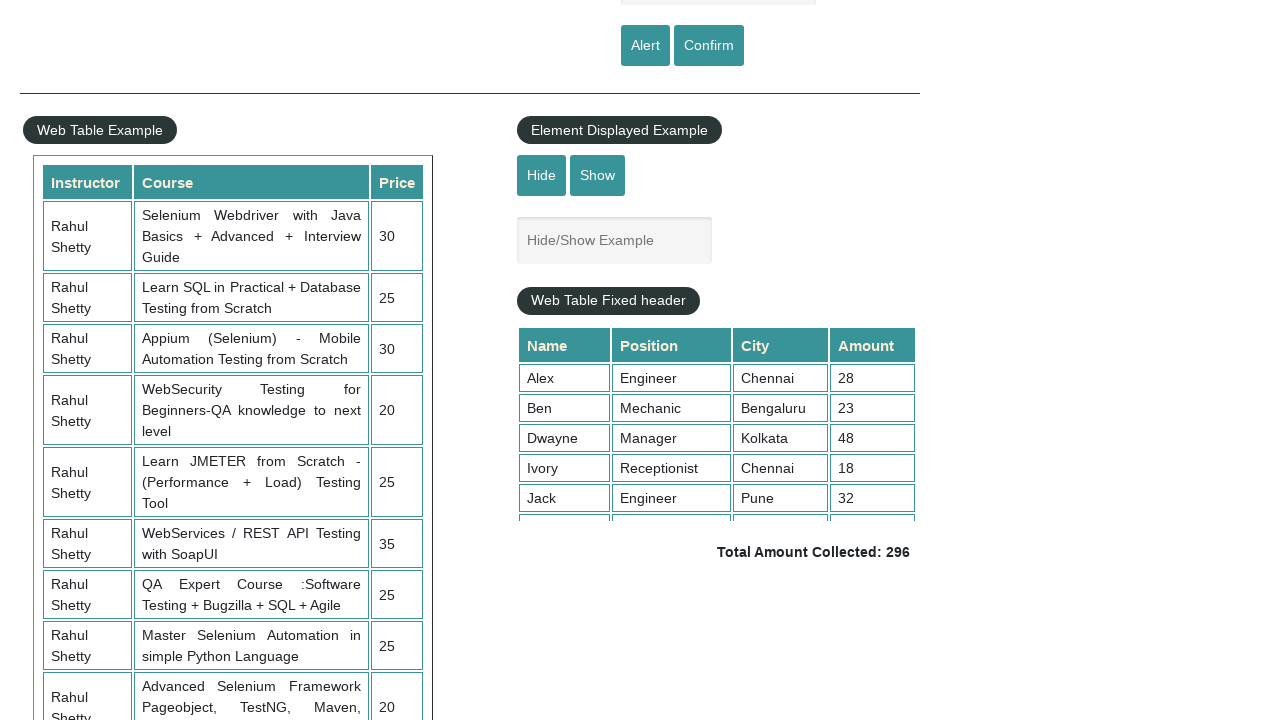